Tests the "stay logged in" checkbox functionality on Redmine login page by clicking it and verifying its selected state

Starting URL: https://www.redmine.org/login

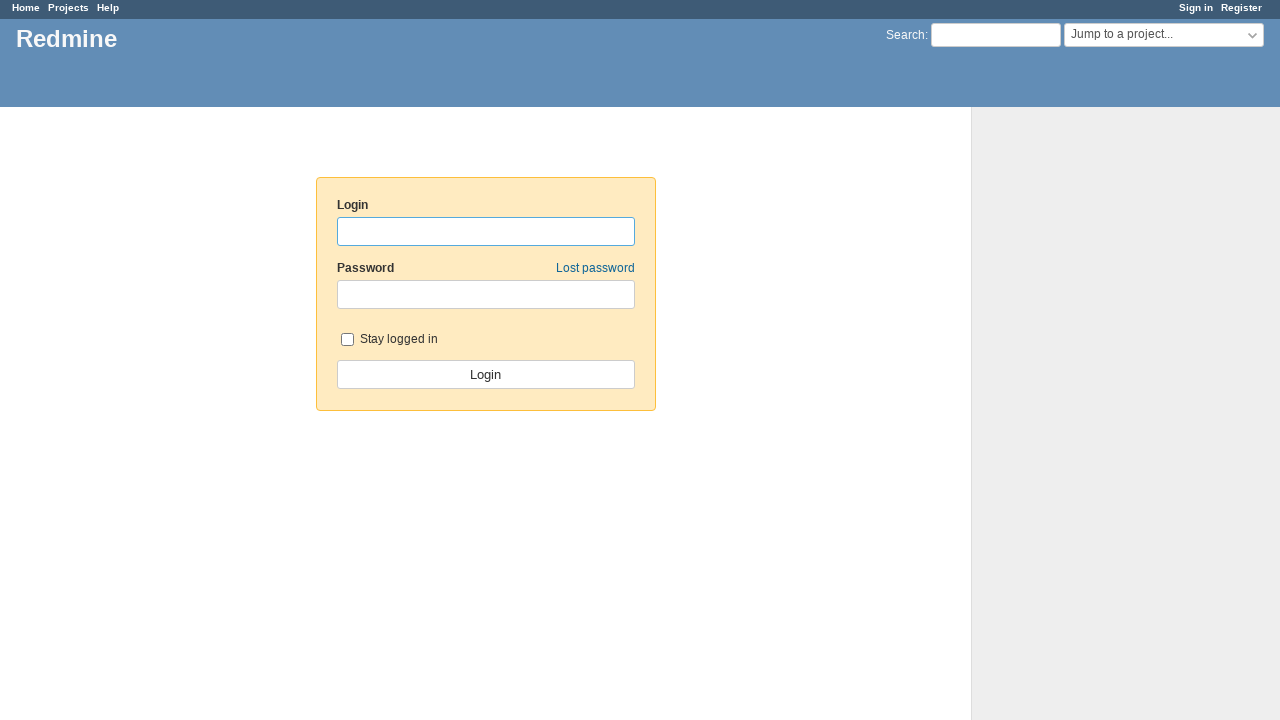

Clicked the 'stay logged in' checkbox at (347, 339) on //*[@id="autologin"]
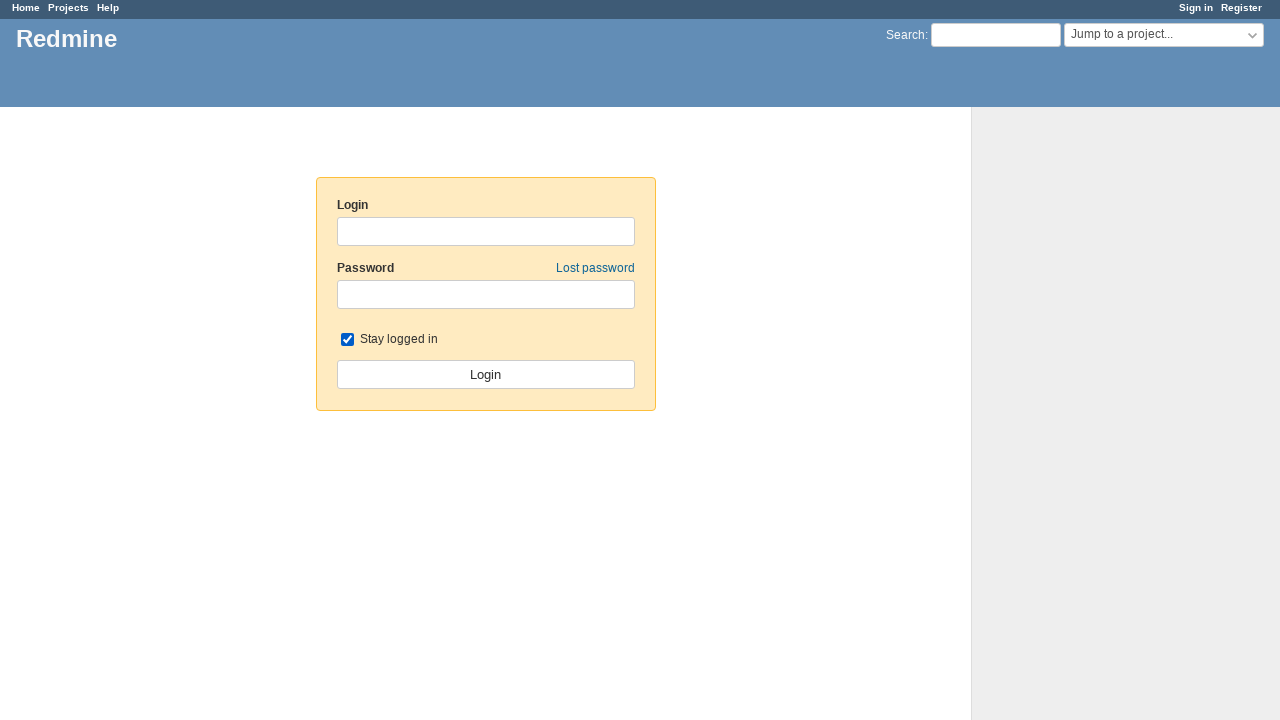

Verified that the 'stay logged in' checkbox is selected
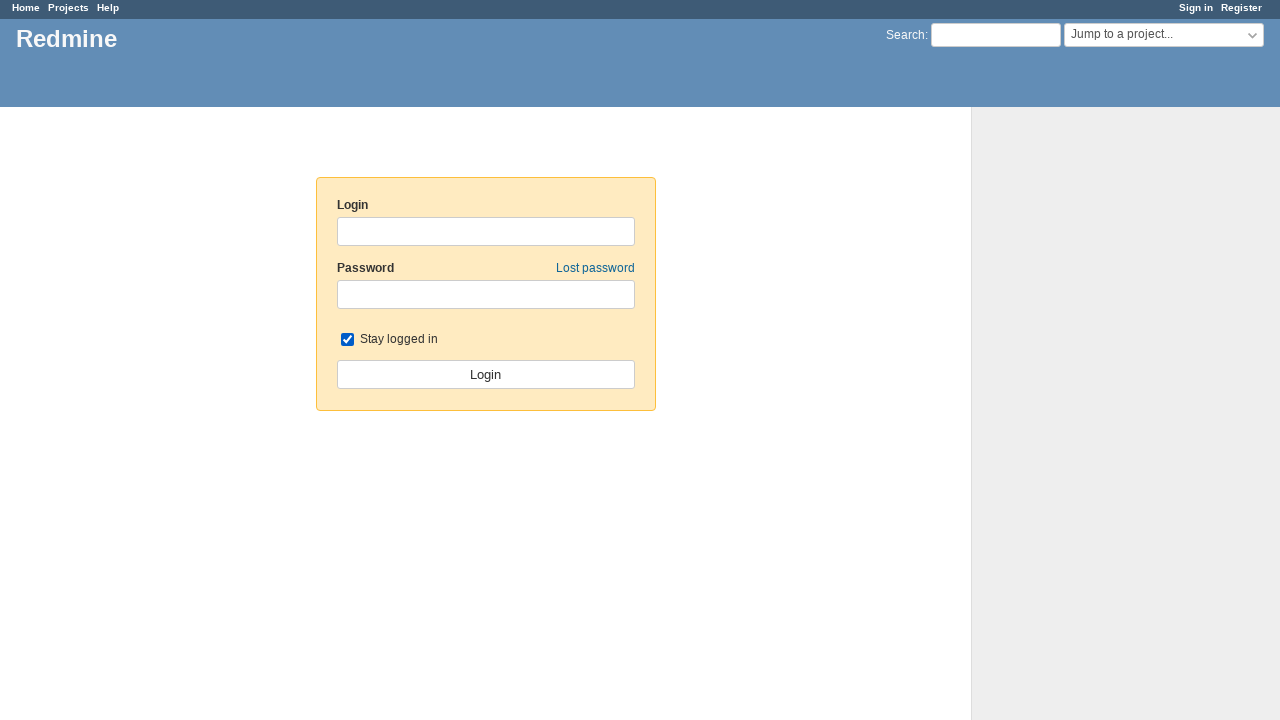

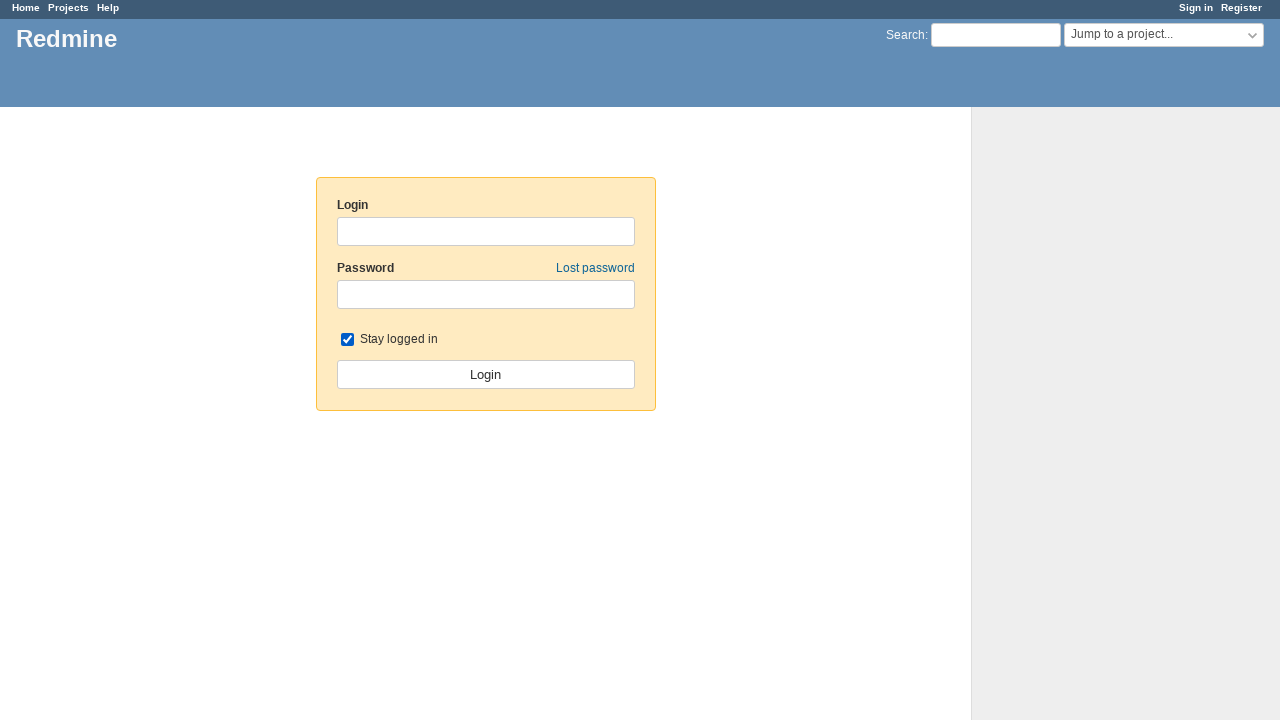